Navigates to Walmart website and verifies that the page title contains the domain name

Starting URL: https://www.walmart.com/

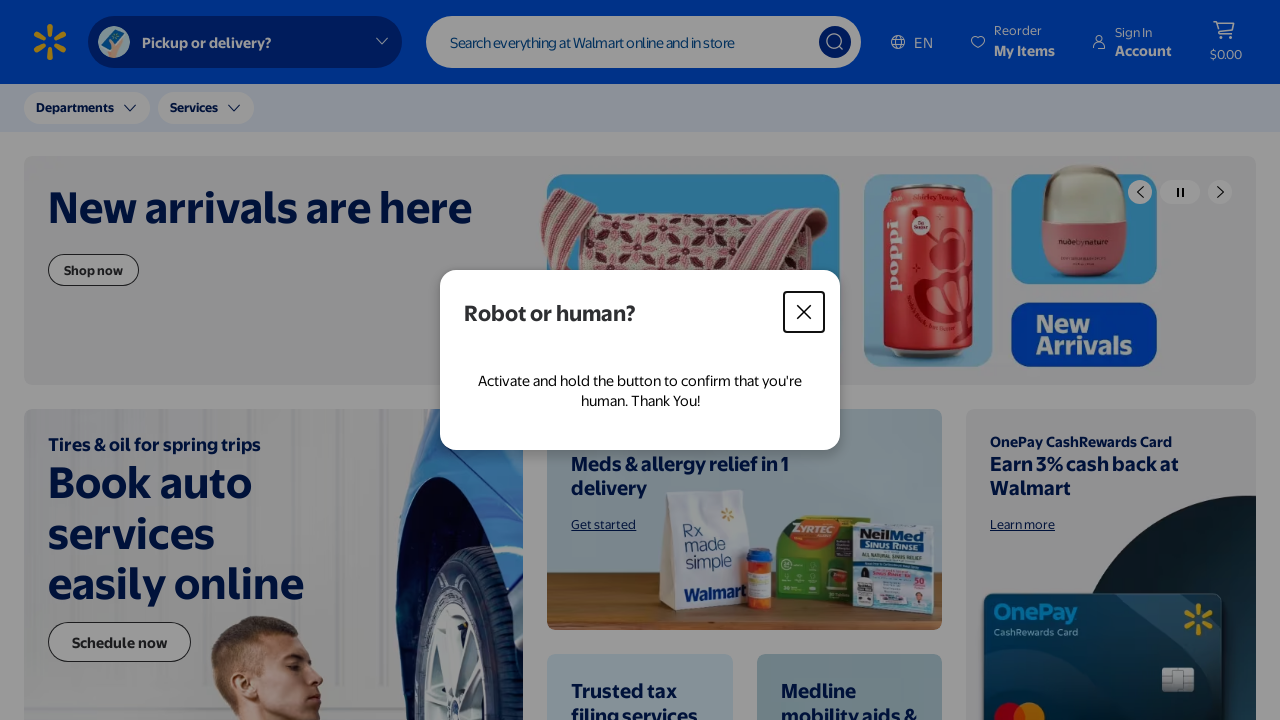

Waited for page to load (domcontentloaded state)
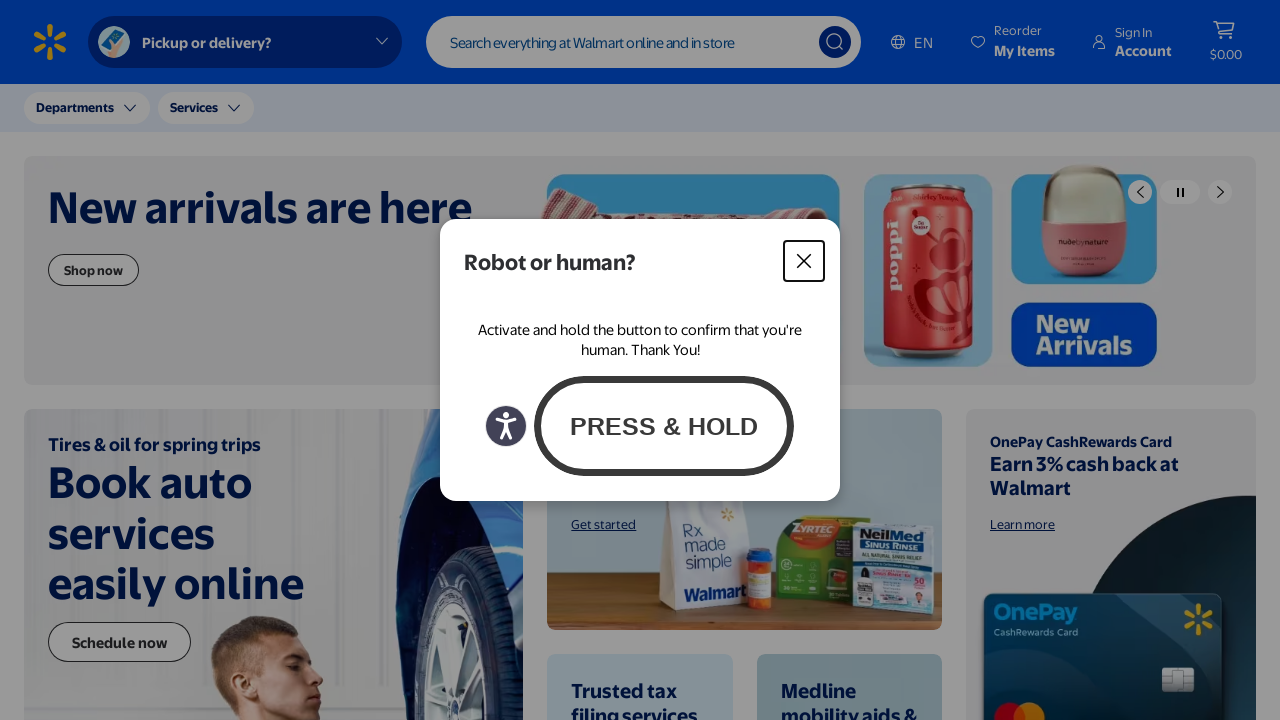

Retrieved page title: 'Walmart | Save Money. Live better.'
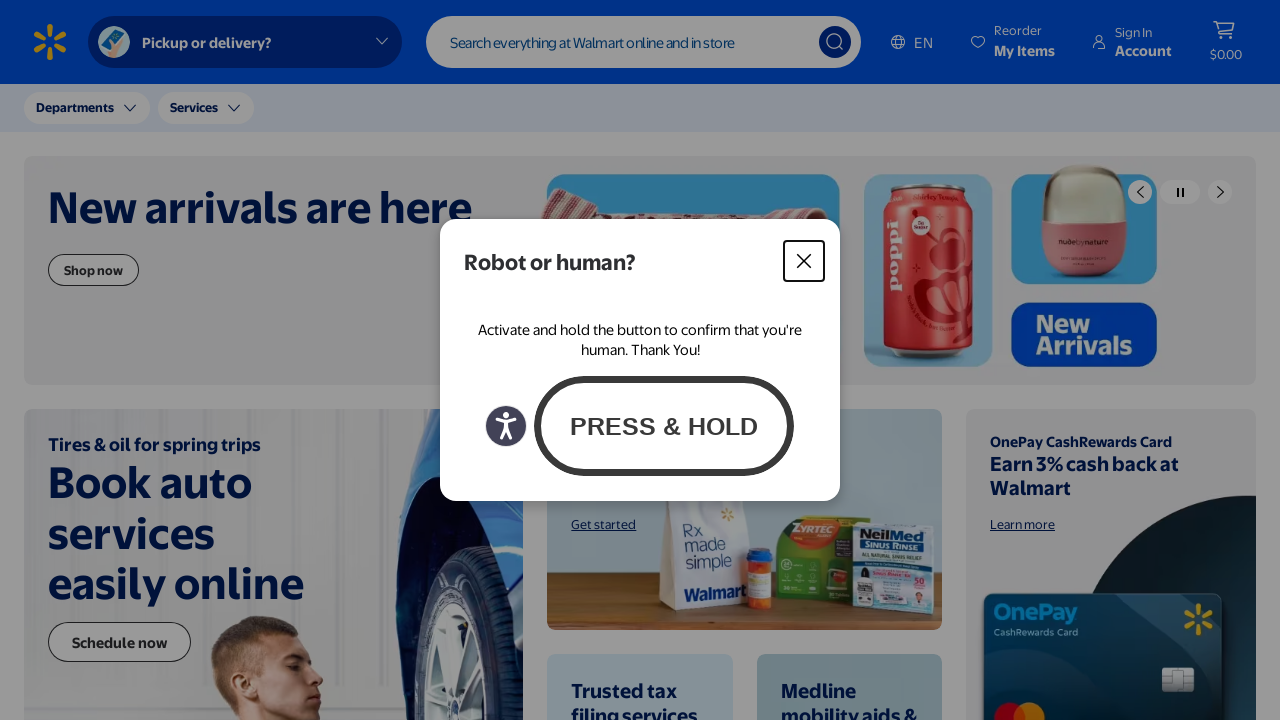

Verified that page title contains 'walmart' domain name
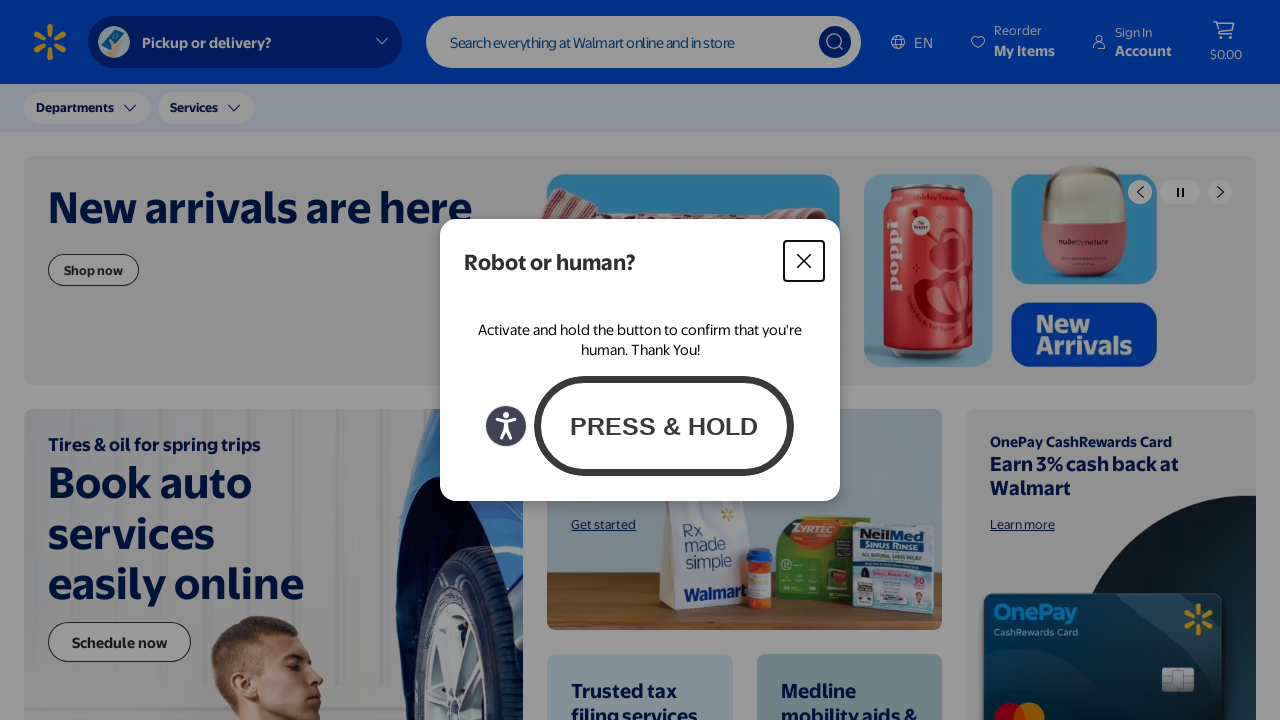

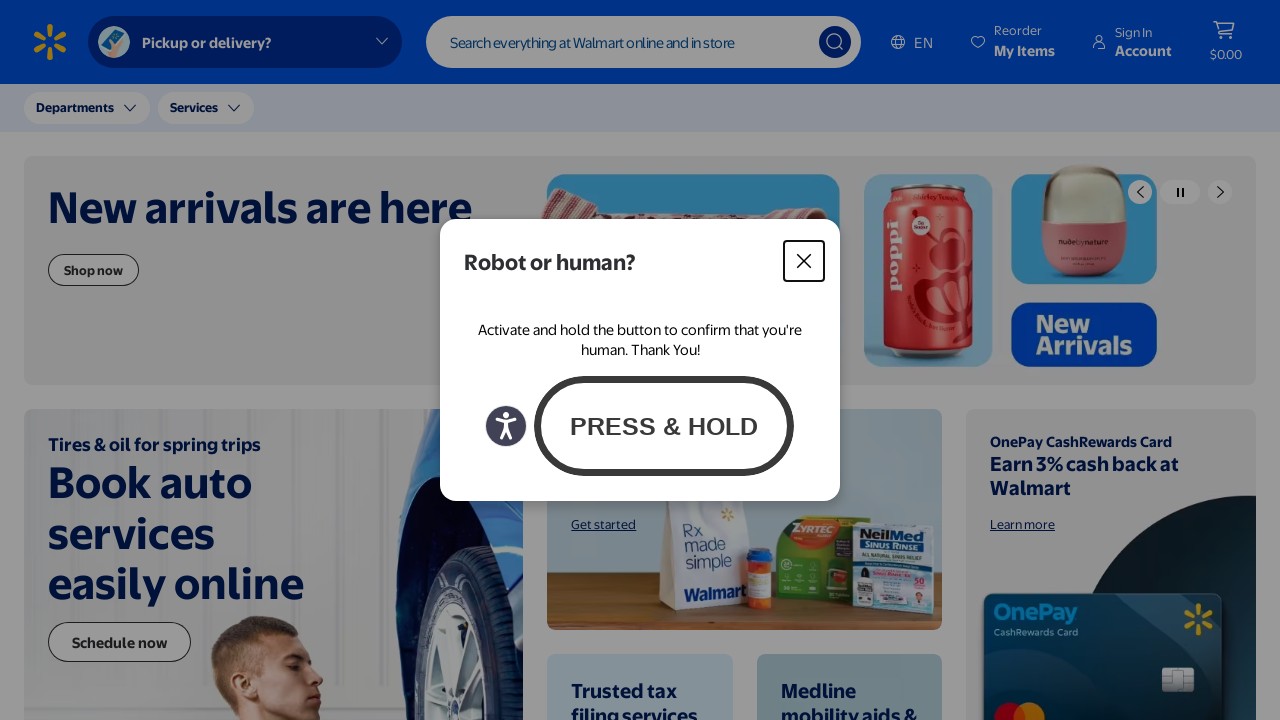